Tests navigation through an Angular application by clicking on the library button after the page loads

Starting URL: https://rahulshettyacademy.com/angularAppdemo

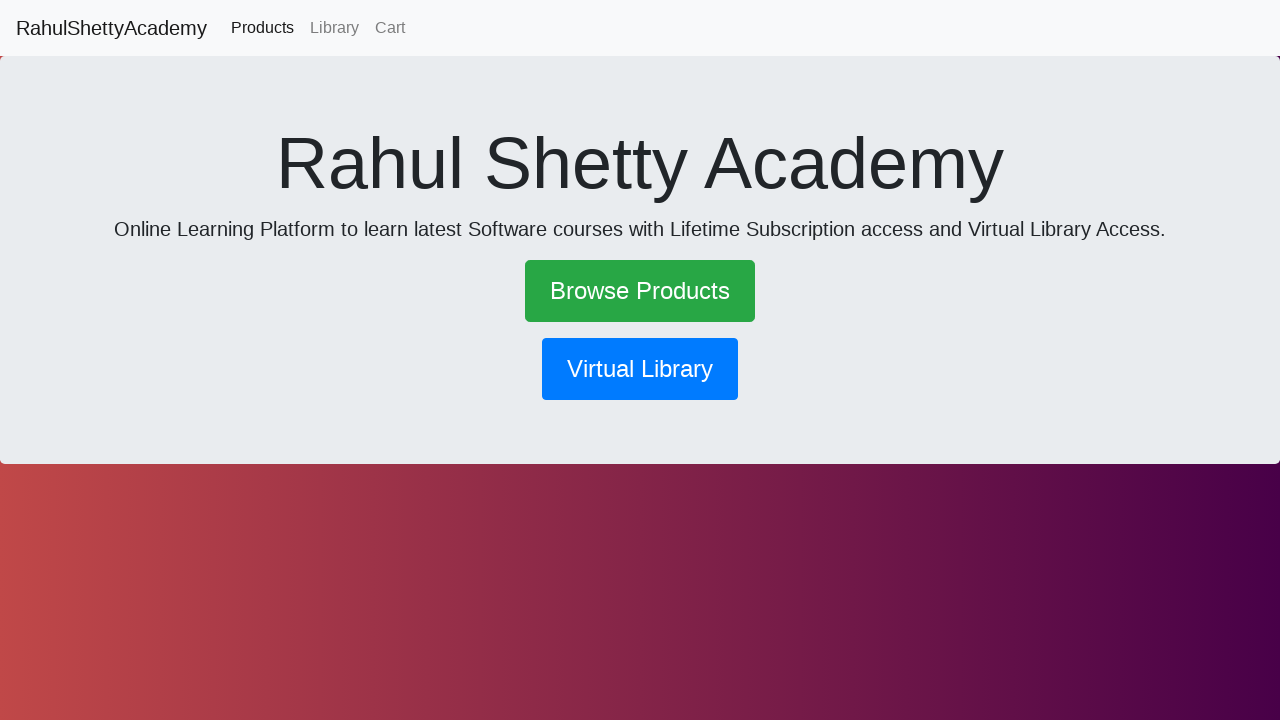

Navigated to Angular application at https://rahulshettyacademy.com/angularAppdemo
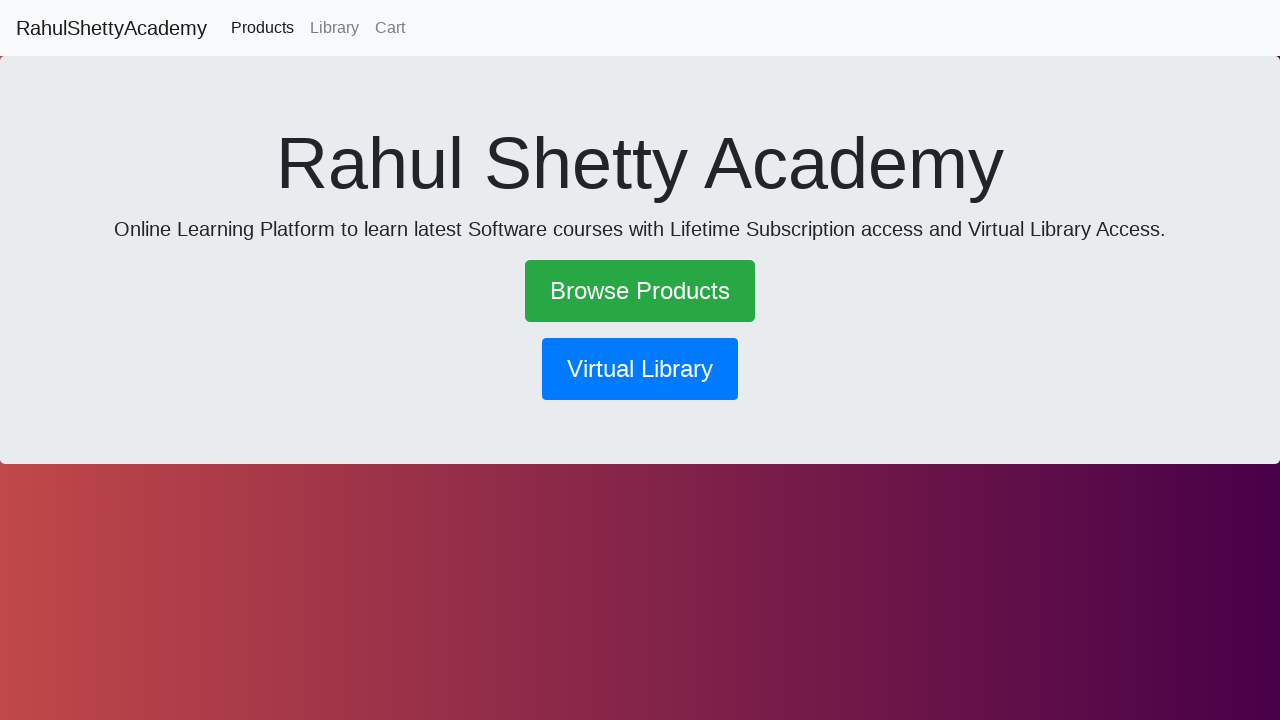

Page fully loaded with network idle
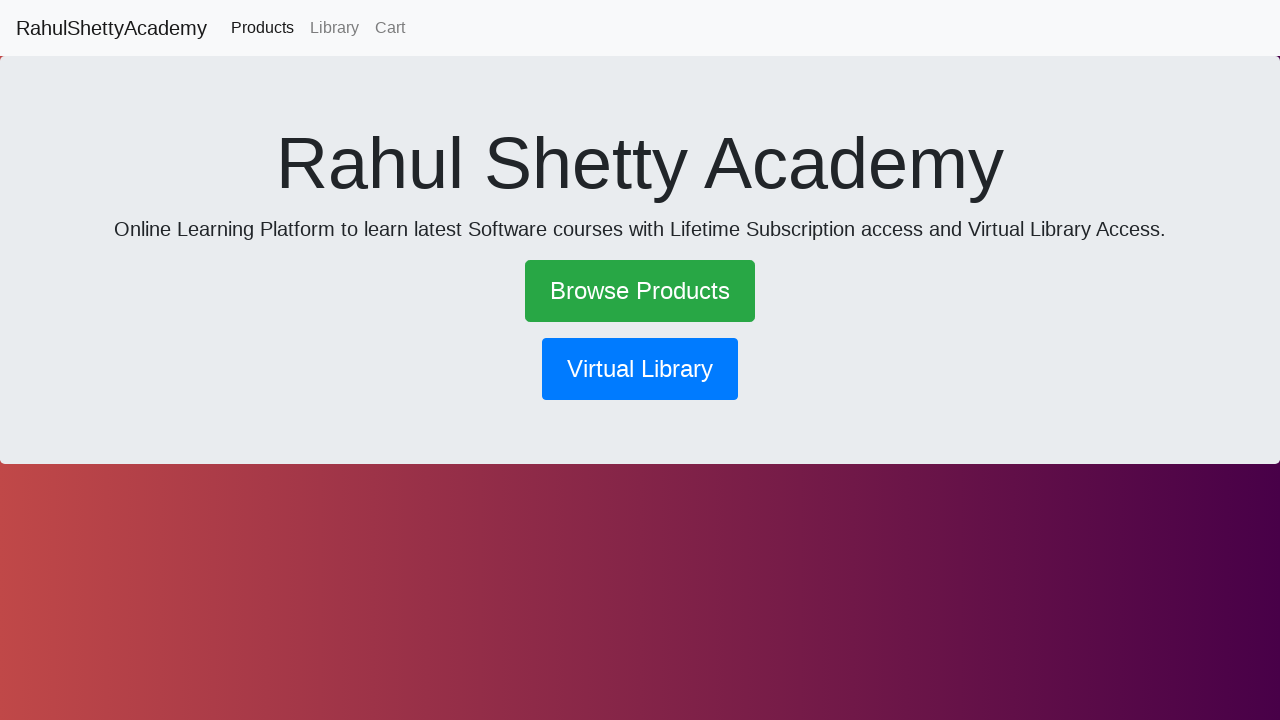

Clicked on the library navigation button at (640, 369) on button[routerlink*='library']
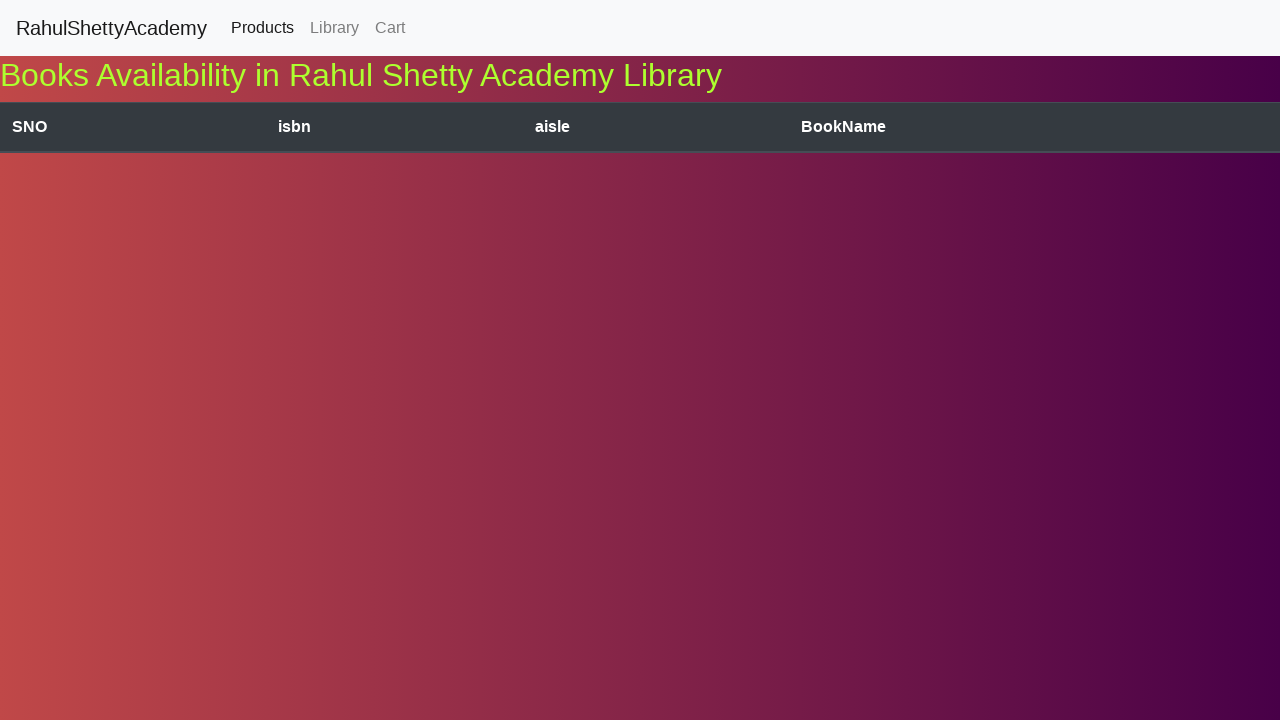

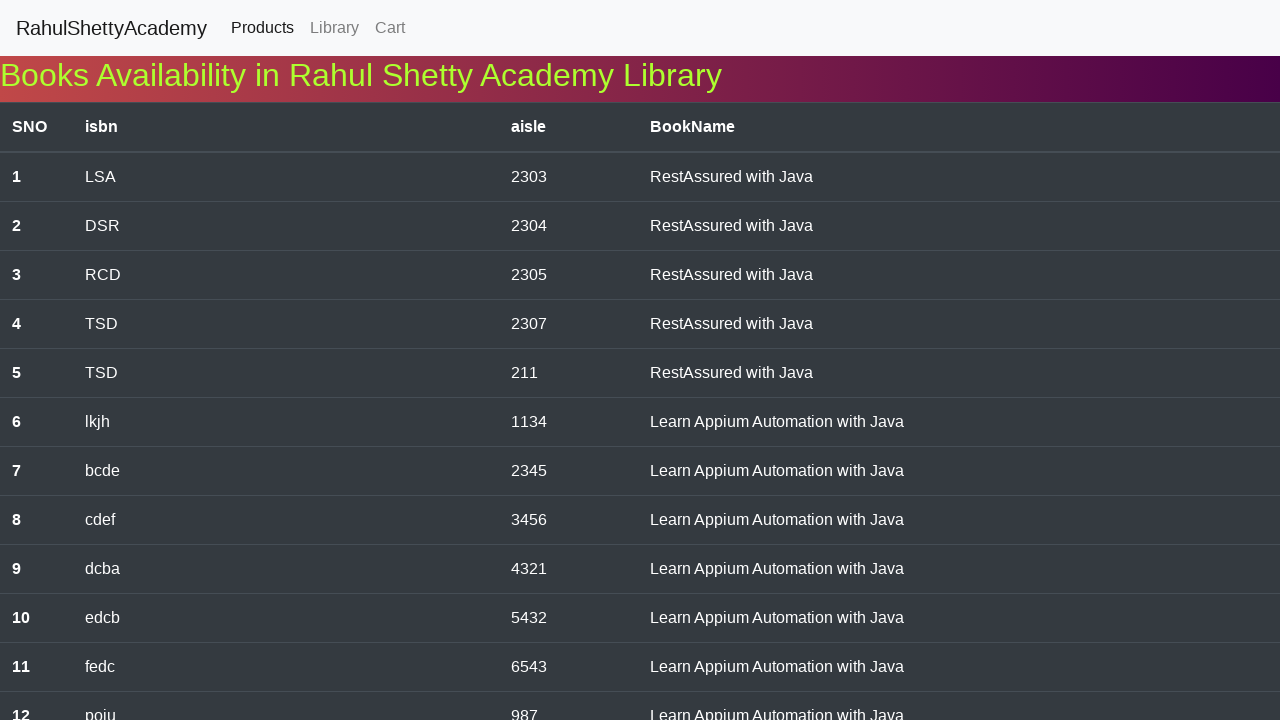